Tests JavaScript confirmation alert handling by clicking a button to trigger the alert, accepting it, and verifying the result message displays "You clicked: Ok".

Starting URL: http://the-internet.herokuapp.com/javascript_alerts

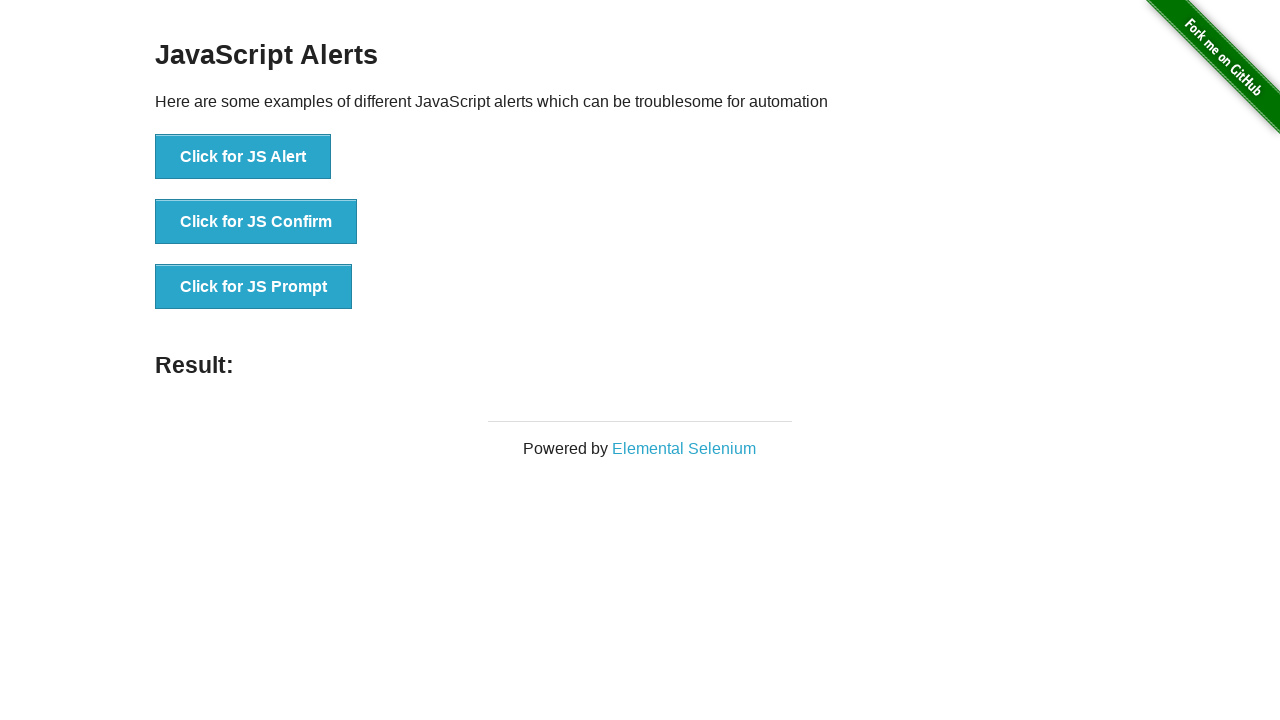

Clicked the second button to trigger JavaScript confirmation alert at (256, 222) on ul > li:nth-child(2) > button
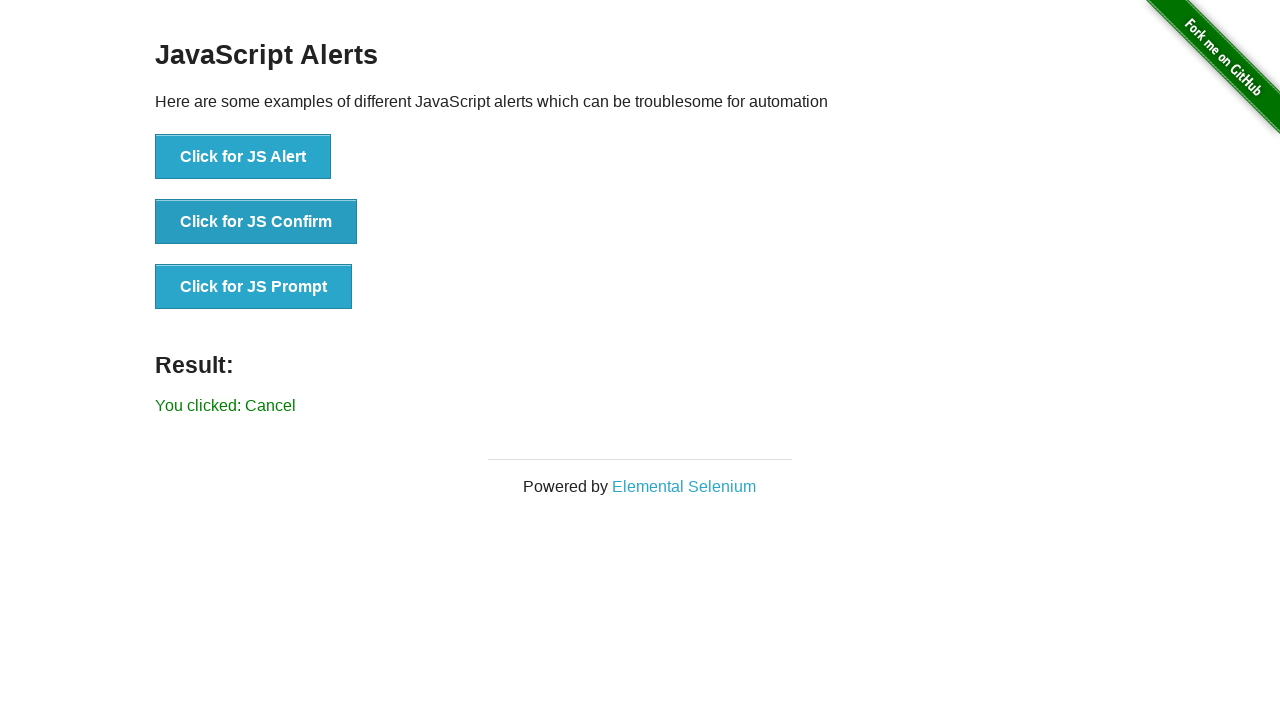

Set up dialog handler to accept confirmation
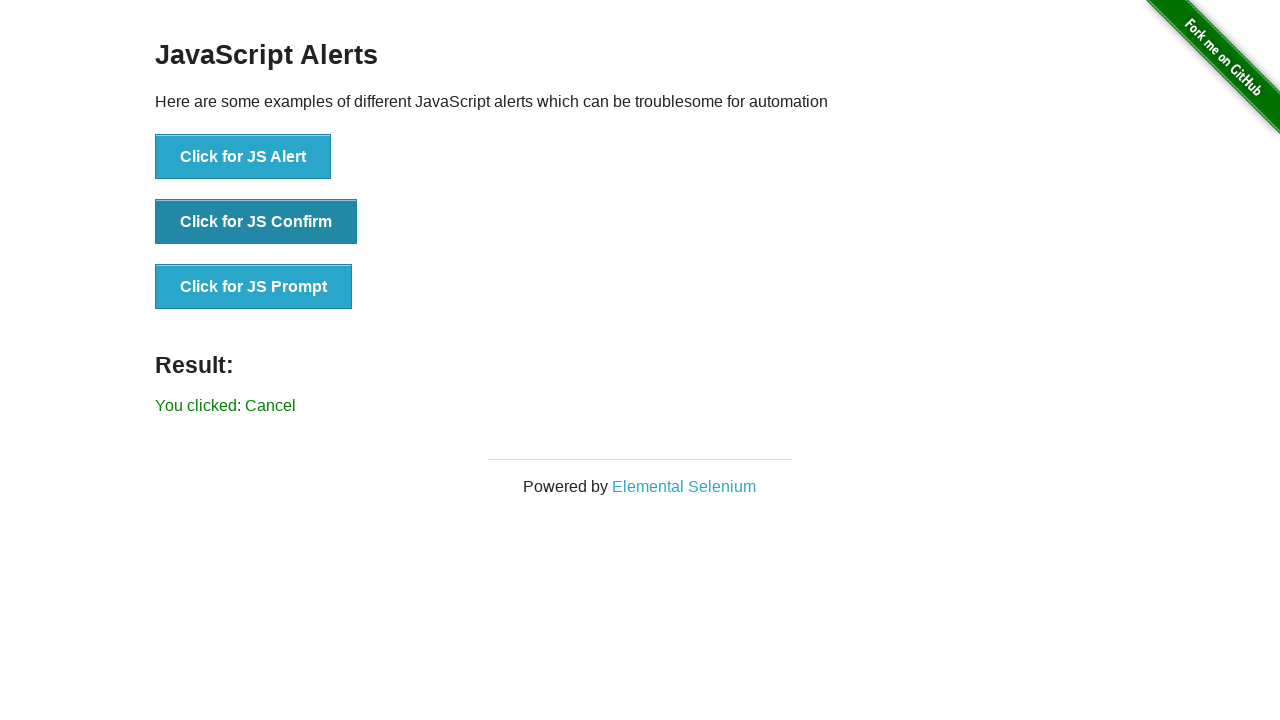

Registered dialog handler function
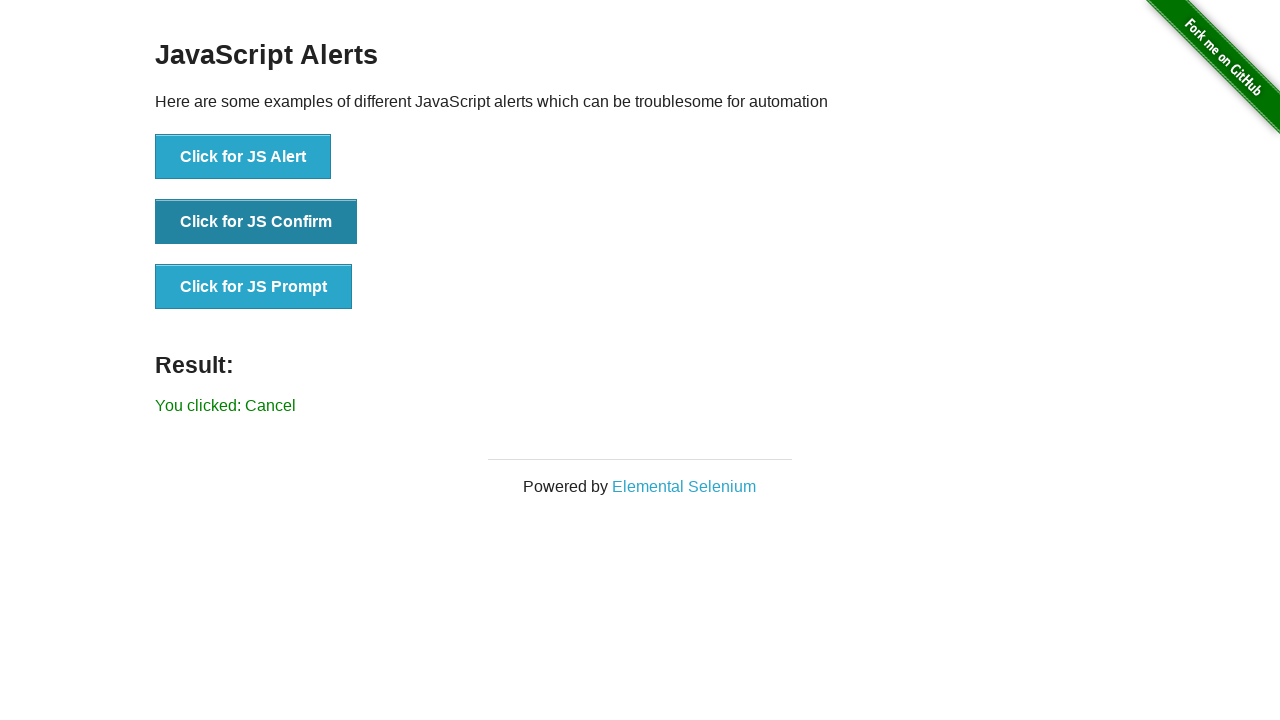

Clicked button to trigger confirmation alert at (256, 222) on ul > li:nth-child(2) > button
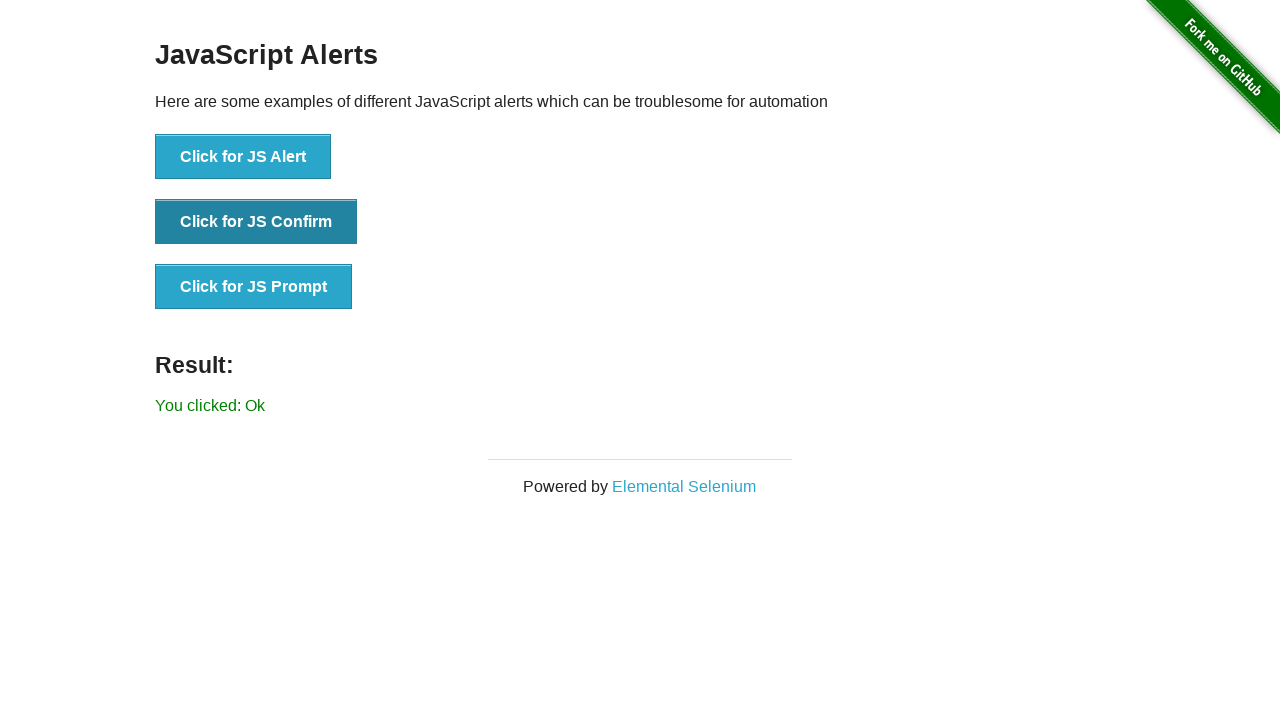

Result message element loaded
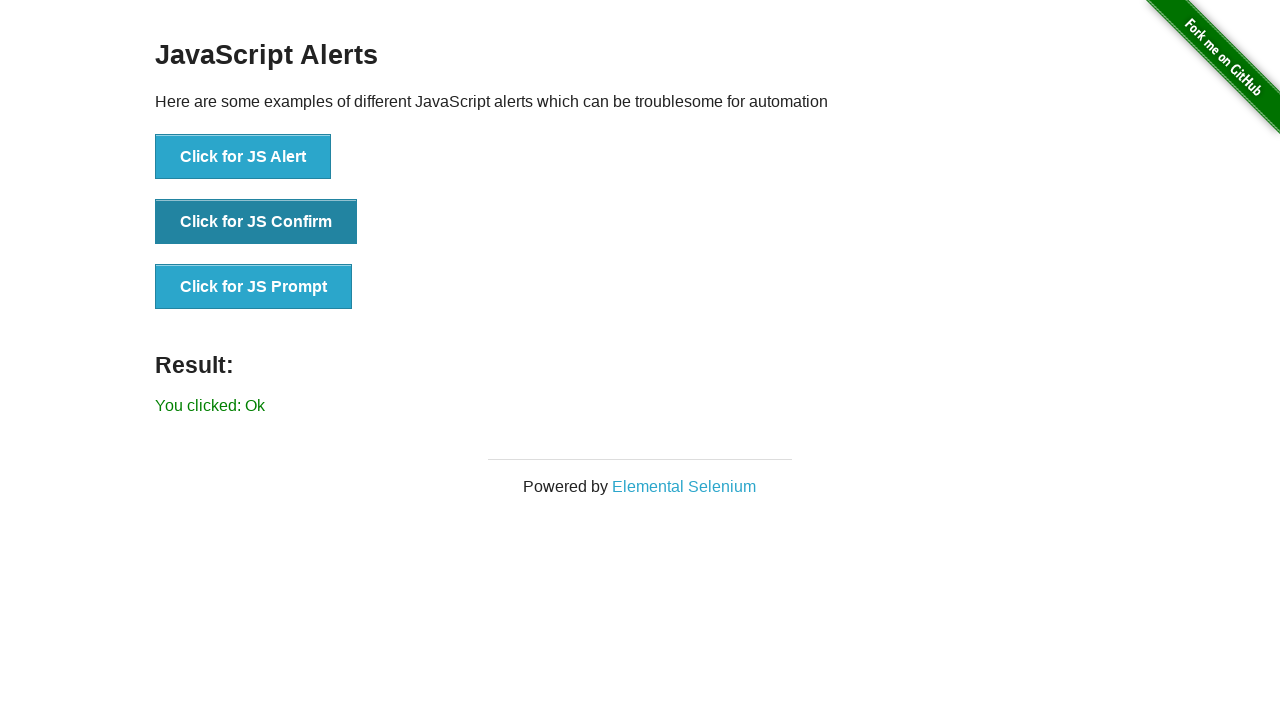

Retrieved result text: 'You clicked: Ok'
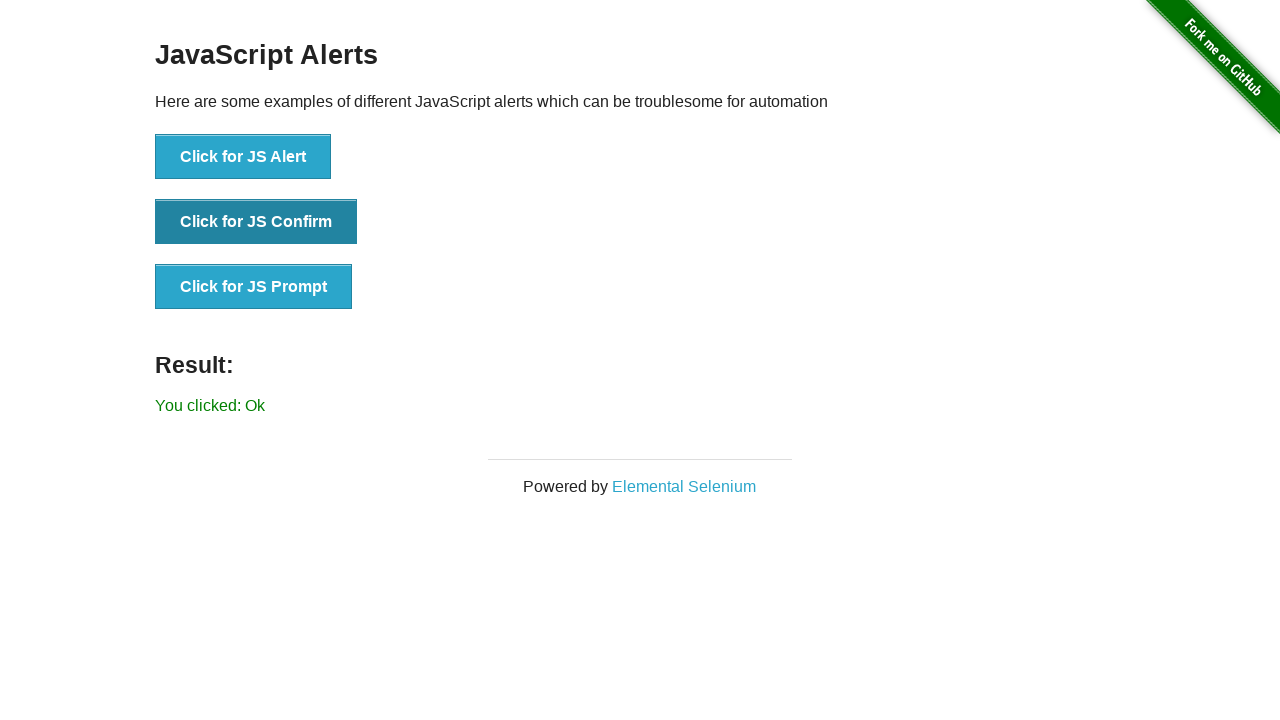

Verified result message displays 'You clicked: Ok'
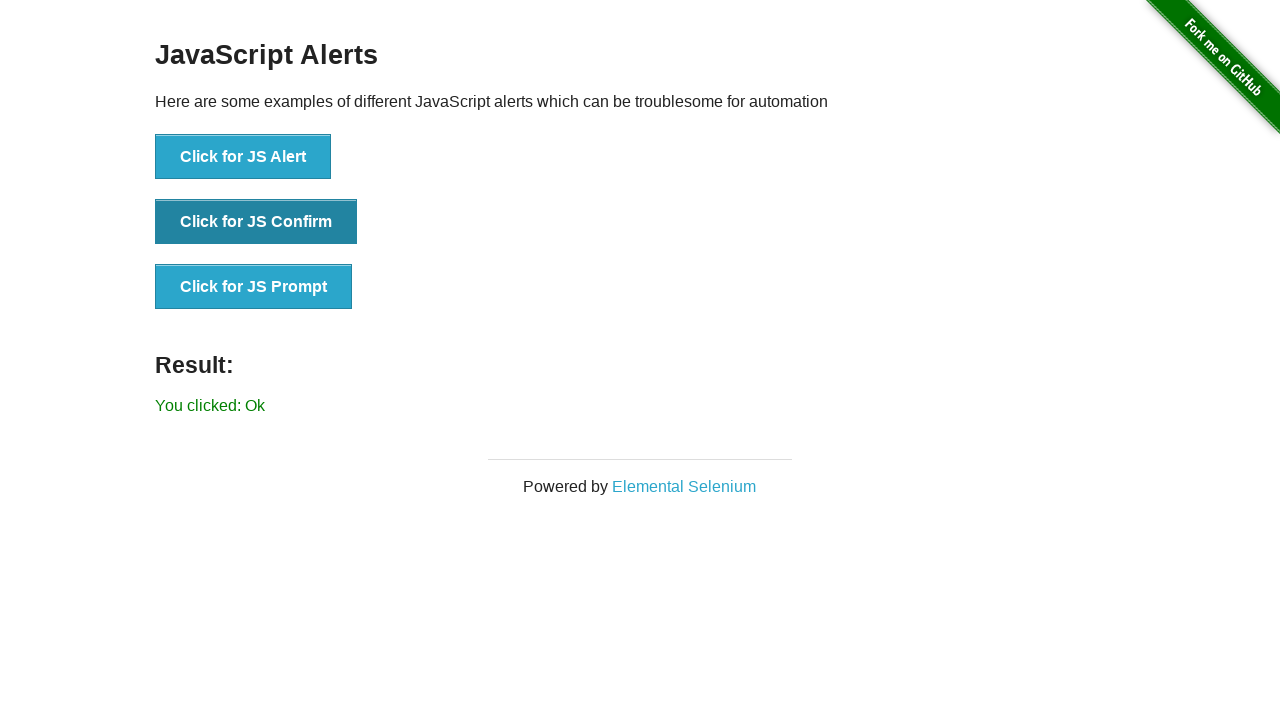

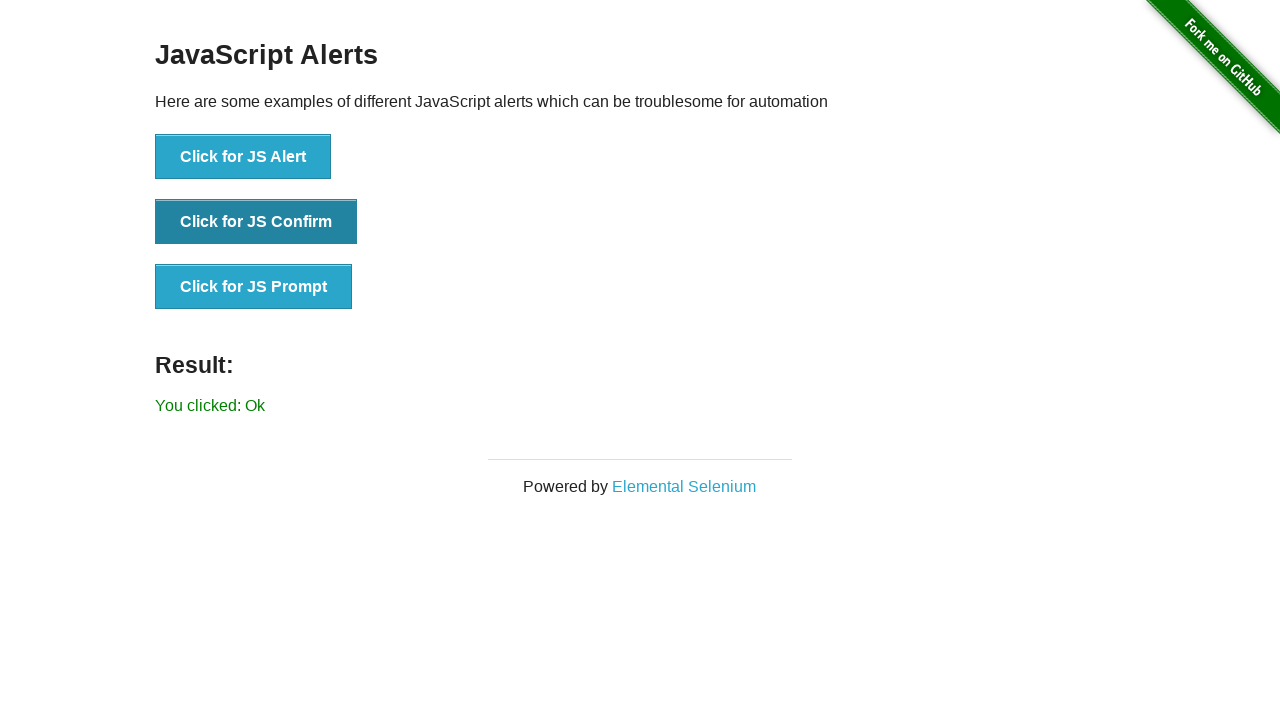